Tests floating menu by clicking menu tabs and scrolling to verify menu stays visible

Starting URL: http://the-internet.herokuapp.com/floating_menu

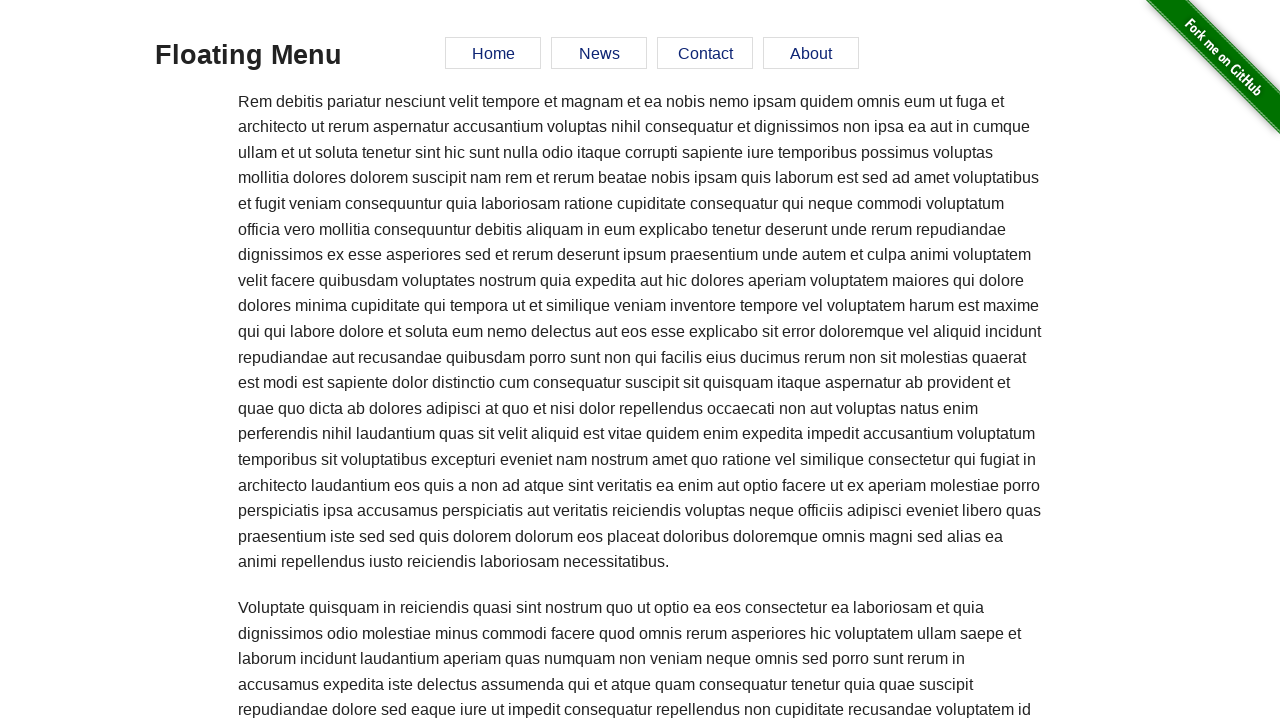

Waited for floating menu element to load
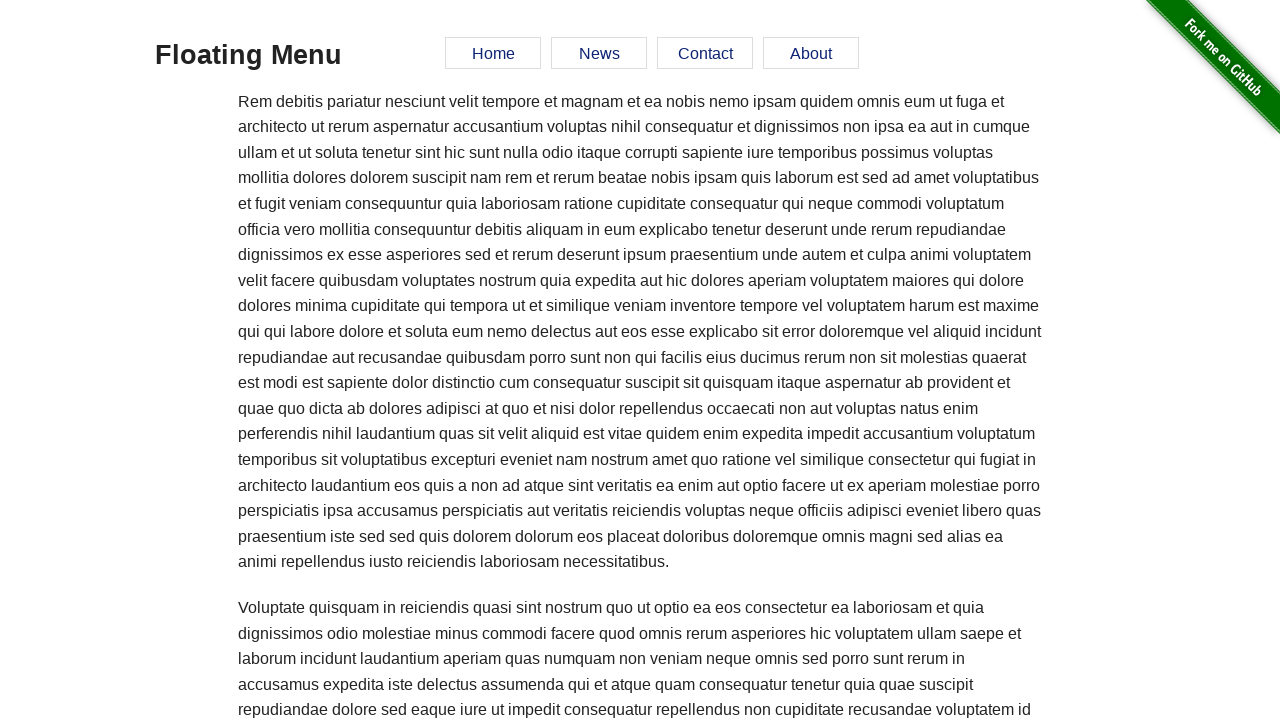

Clicked menu tab 1 at (493, 53) on #menu a >> nth=0
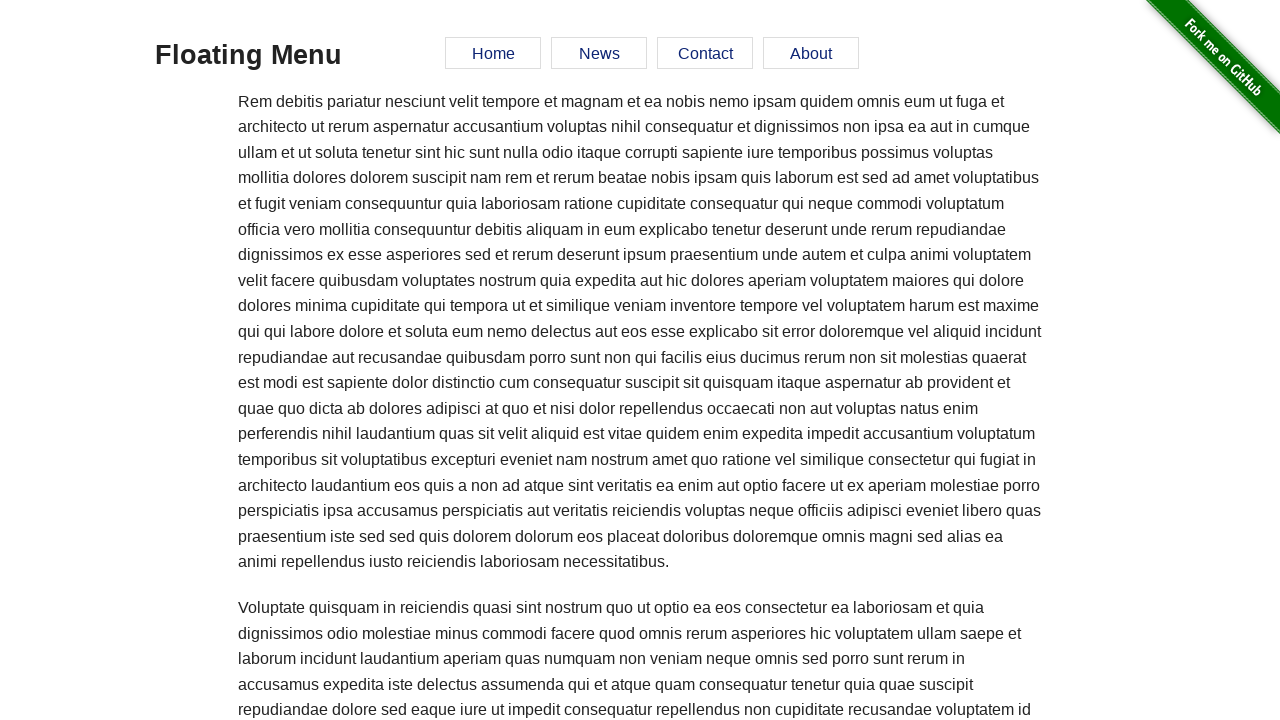

Scrolled down page after clicking menu tab 1
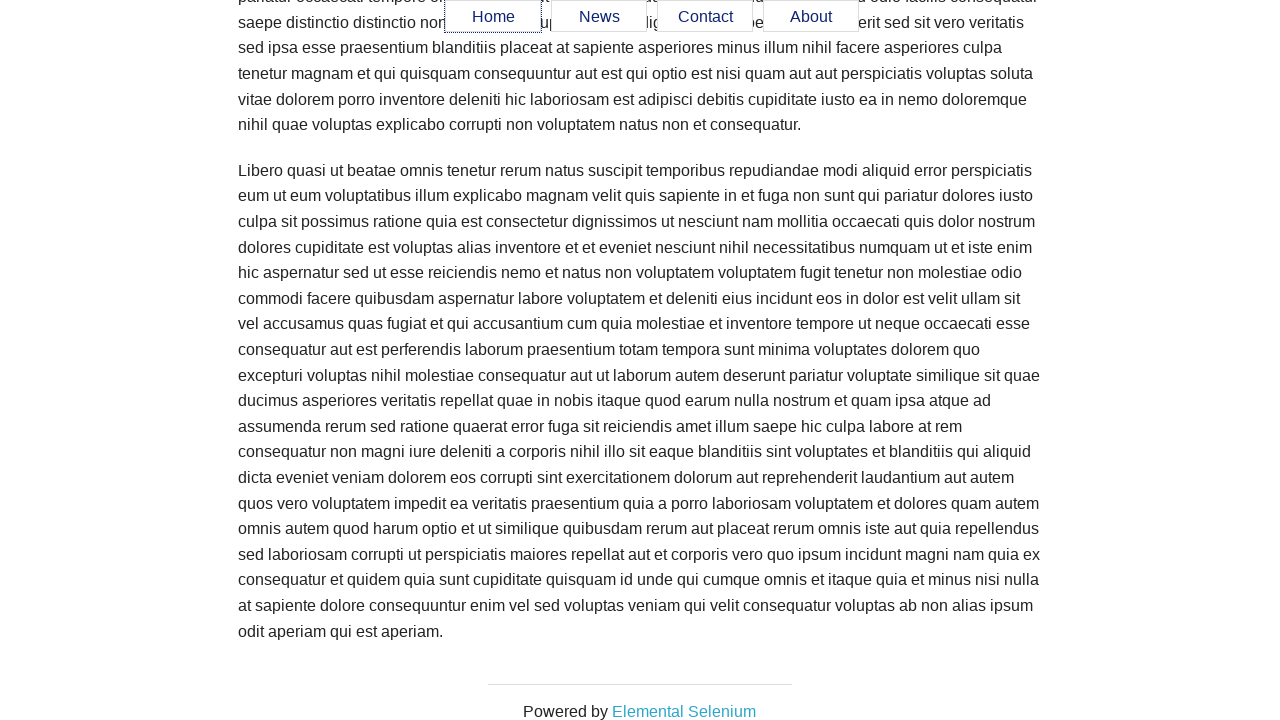

Verified floating menu is still visible after scrolling
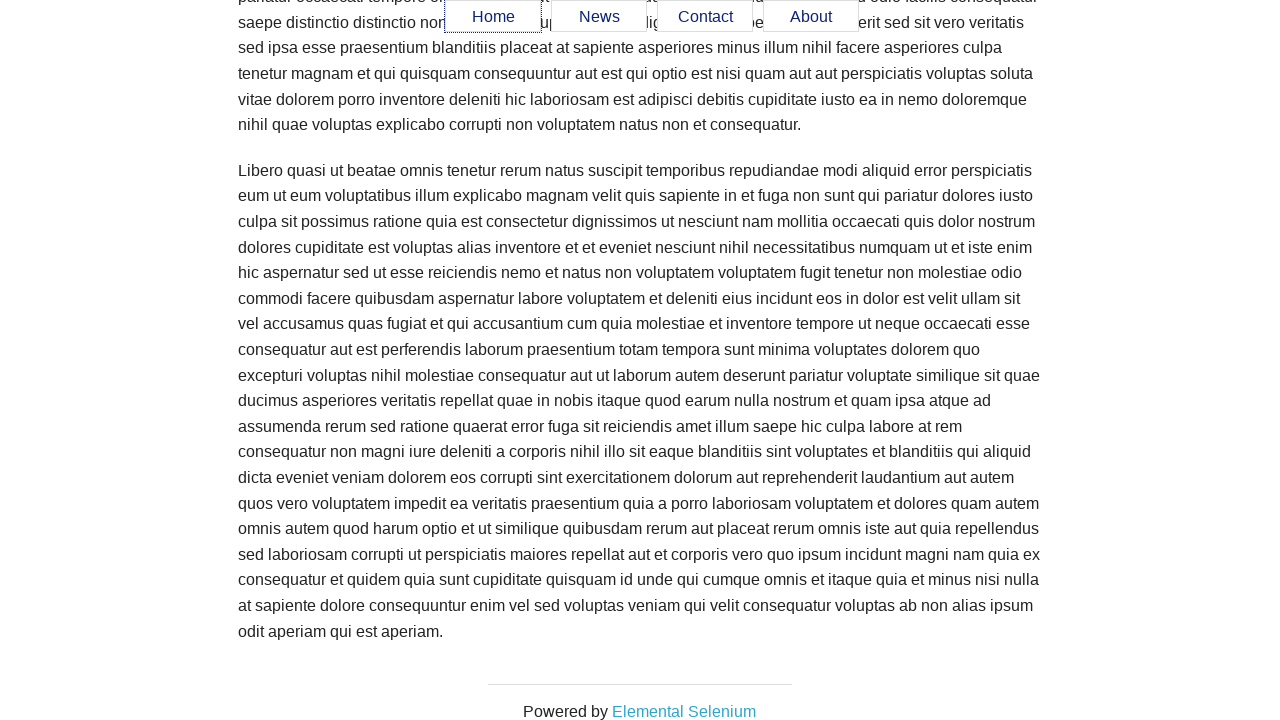

Clicked menu tab 2 at (599, 17) on #menu a >> nth=1
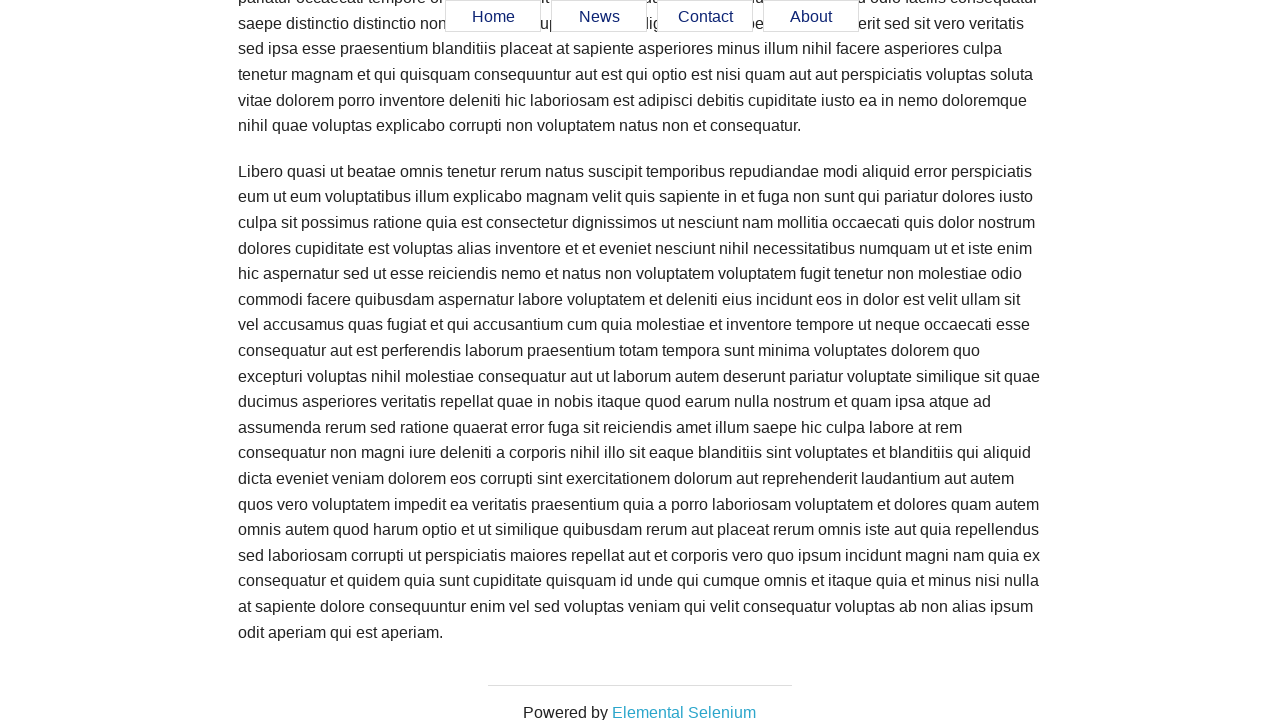

Scrolled down page after clicking menu tab 2
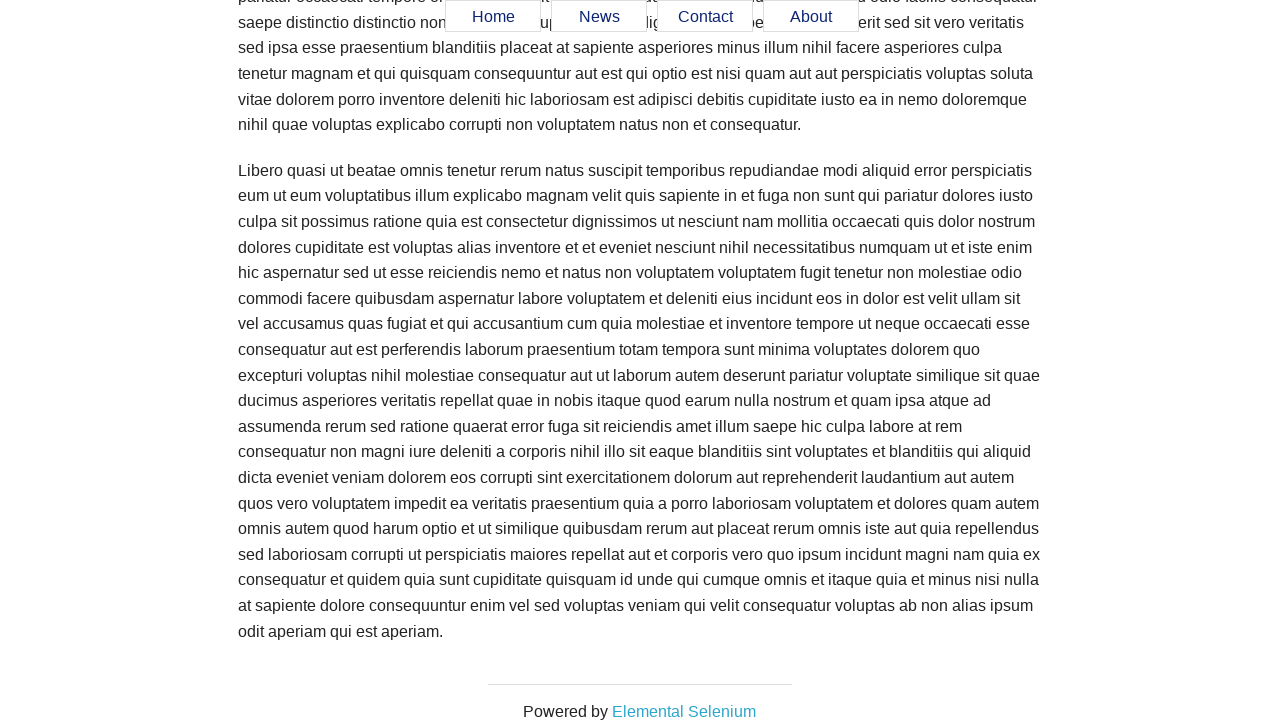

Verified floating menu is still visible after scrolling
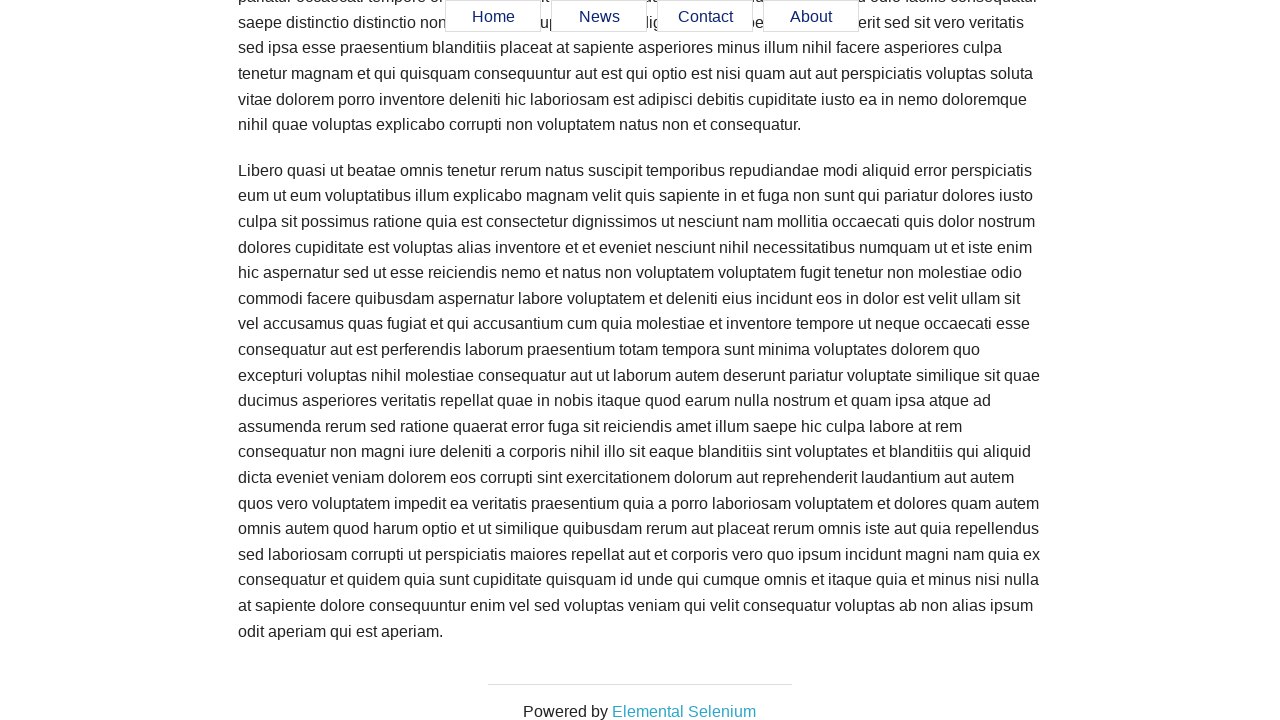

Clicked menu tab 3 at (705, 17) on #menu a >> nth=2
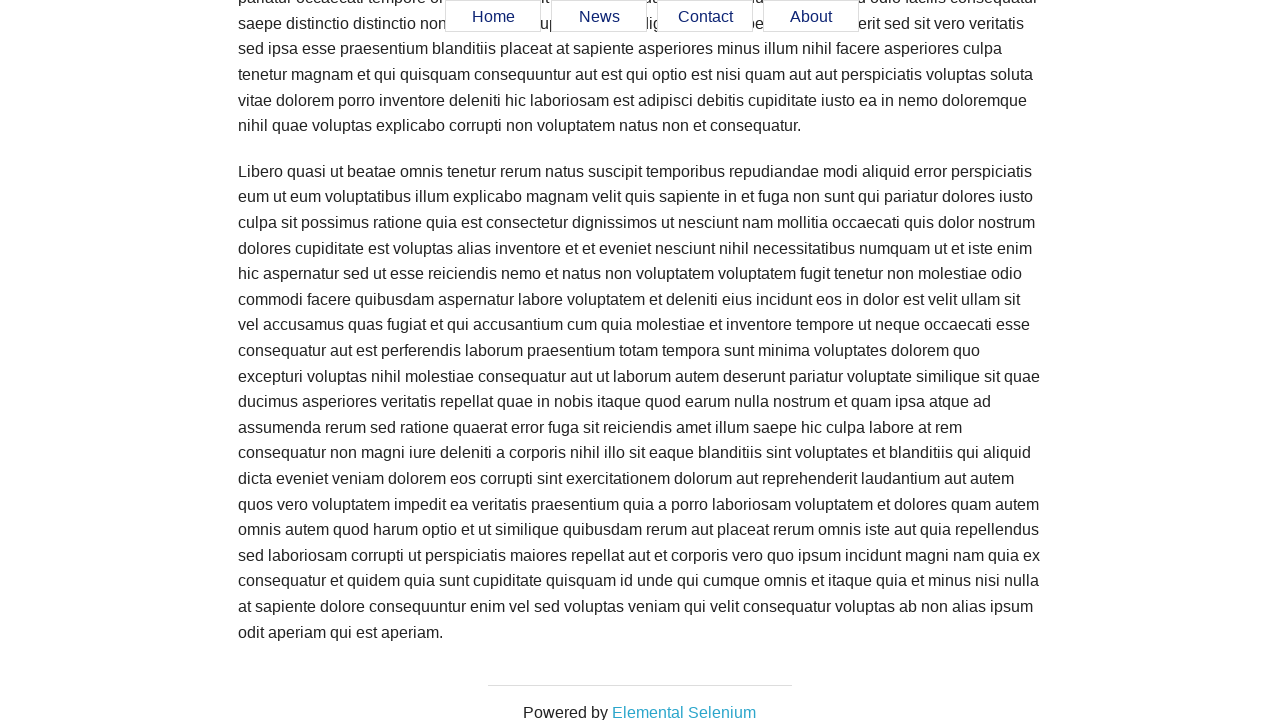

Scrolled down page after clicking menu tab 3
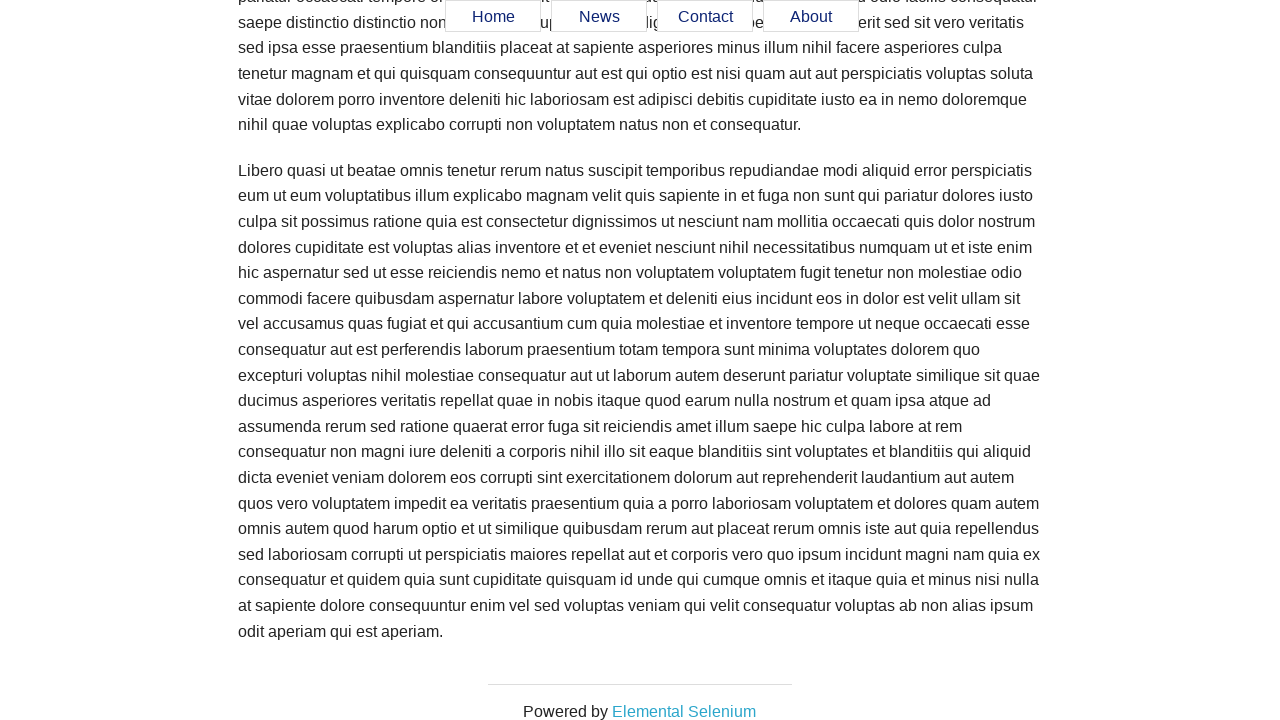

Verified floating menu is still visible after scrolling
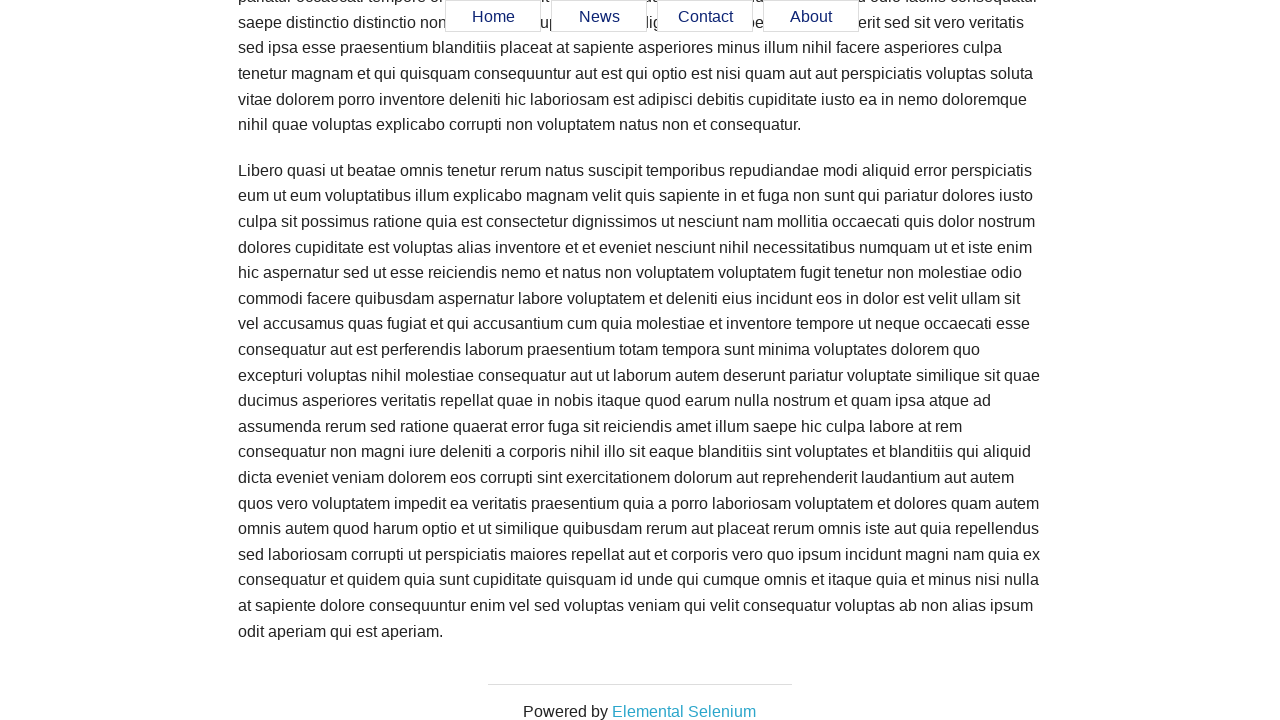

Clicked menu tab 4 at (811, 17) on #menu a >> nth=3
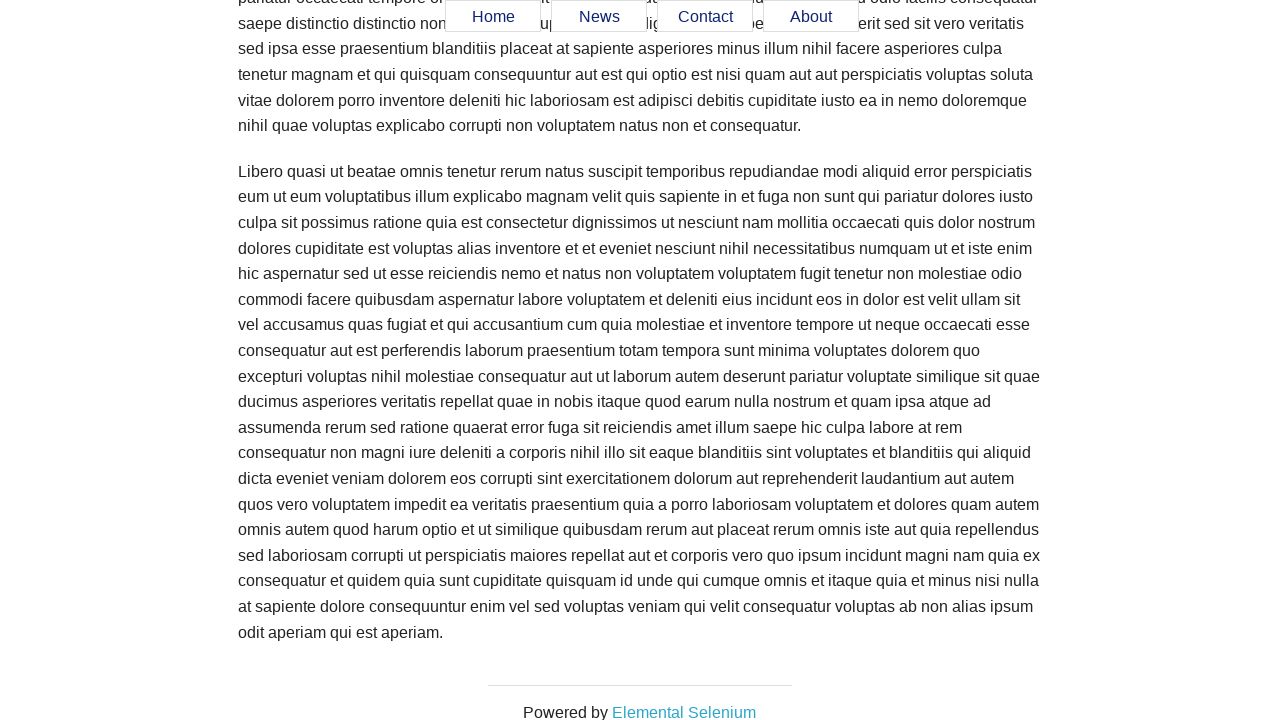

Scrolled down page after clicking menu tab 4
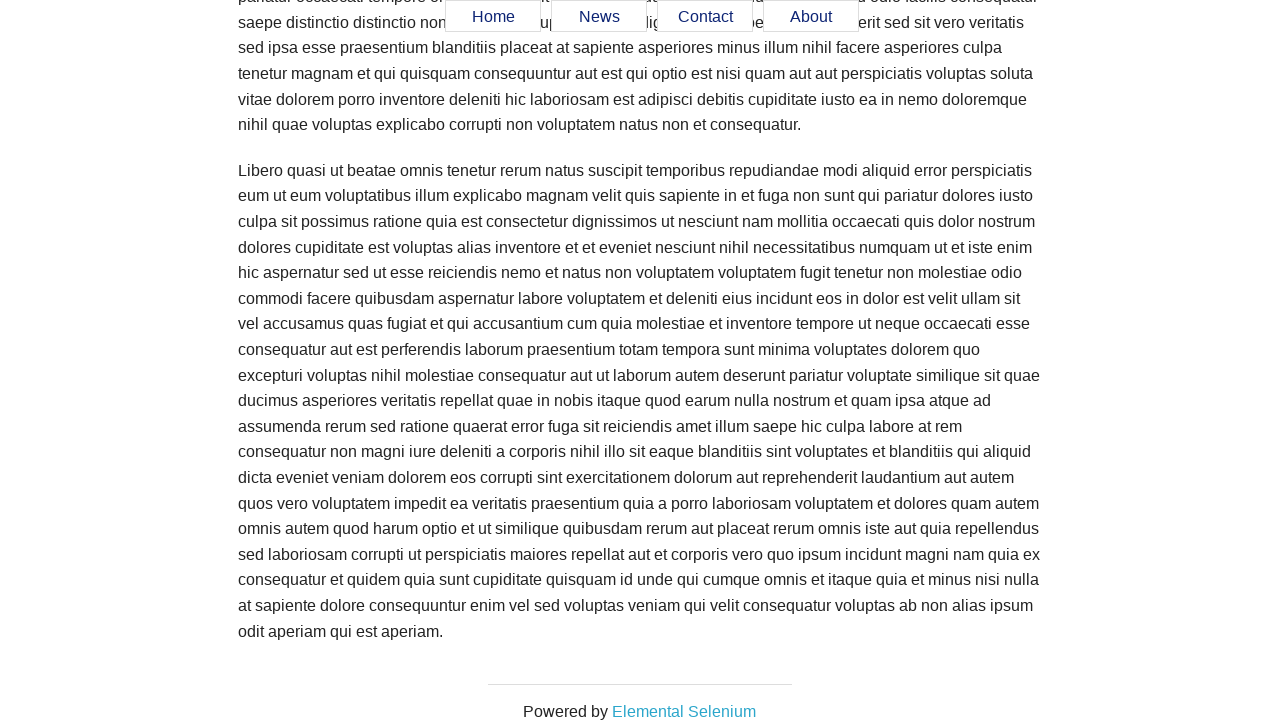

Verified floating menu is still visible after scrolling
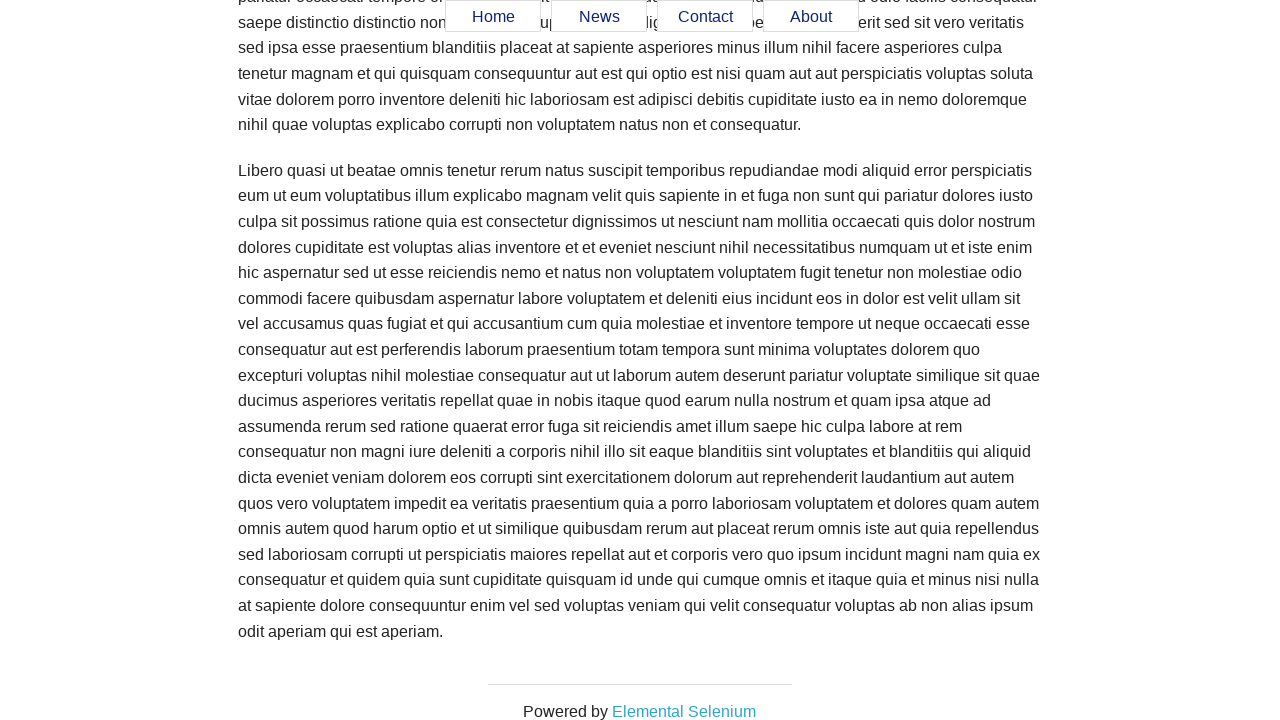

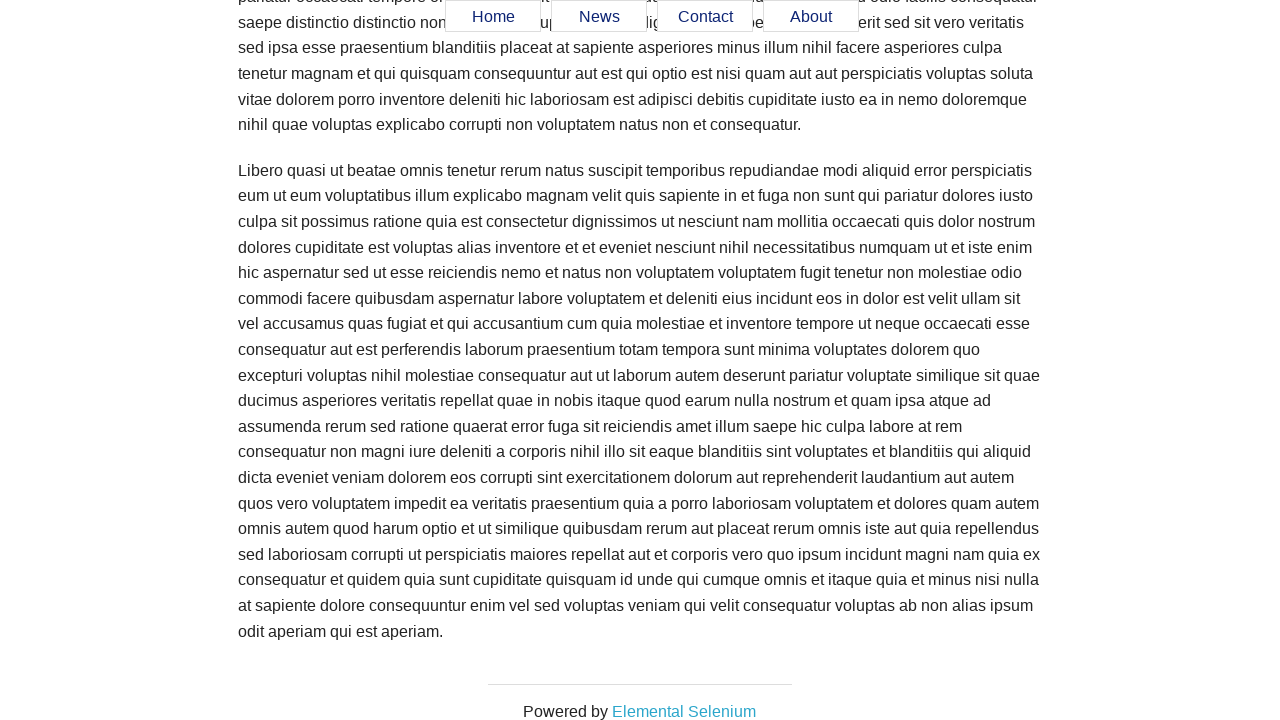